Tests browser wait functionality by clicking a button that triggers a delayed alert, handling the alert, then navigating to a delay demo page and clicking a button that reveals a delayed element.

Starting URL: https://qavbox.github.io/demo/alerts/

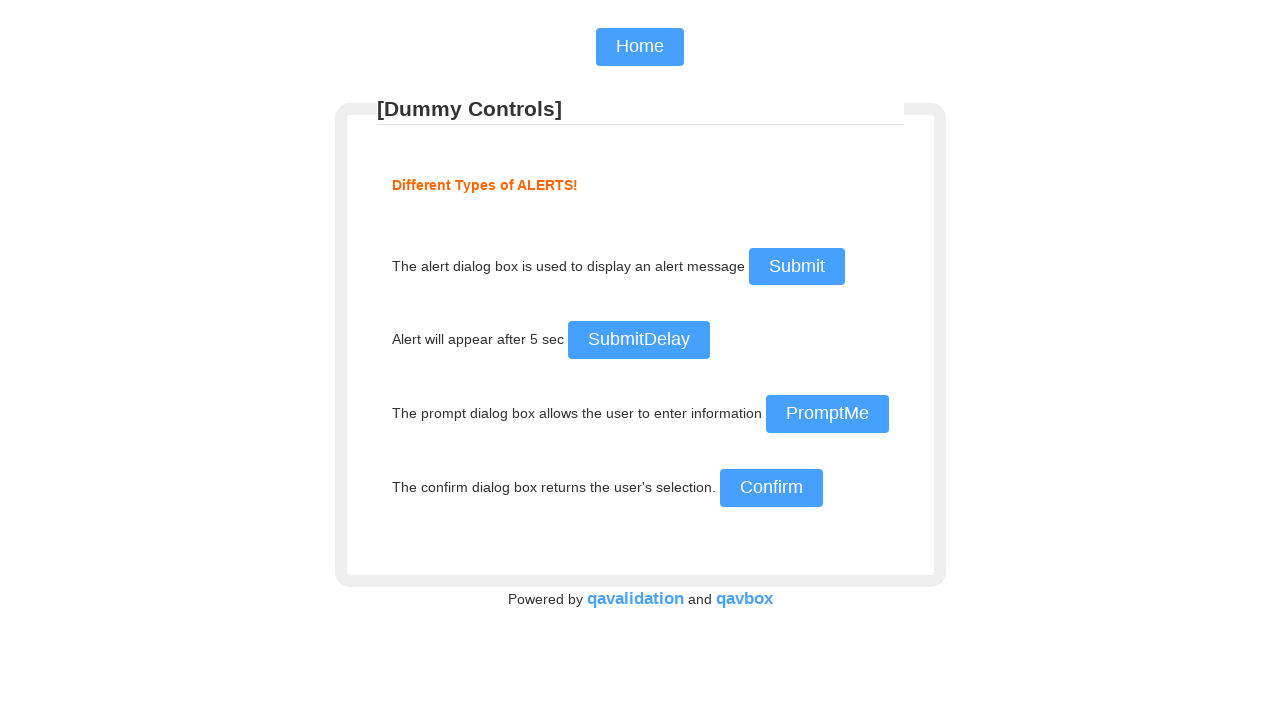

Clicked delay alert button at (638, 340) on #delayalert
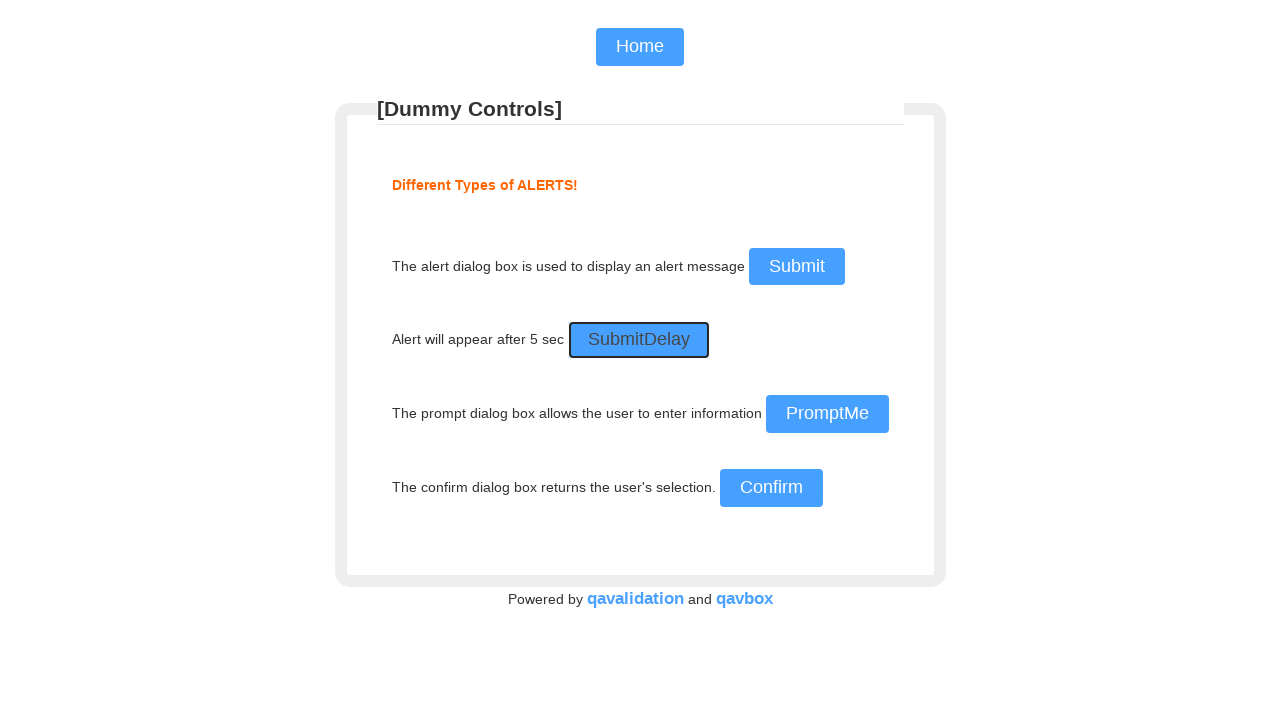

Waited 6 seconds for alert to appear
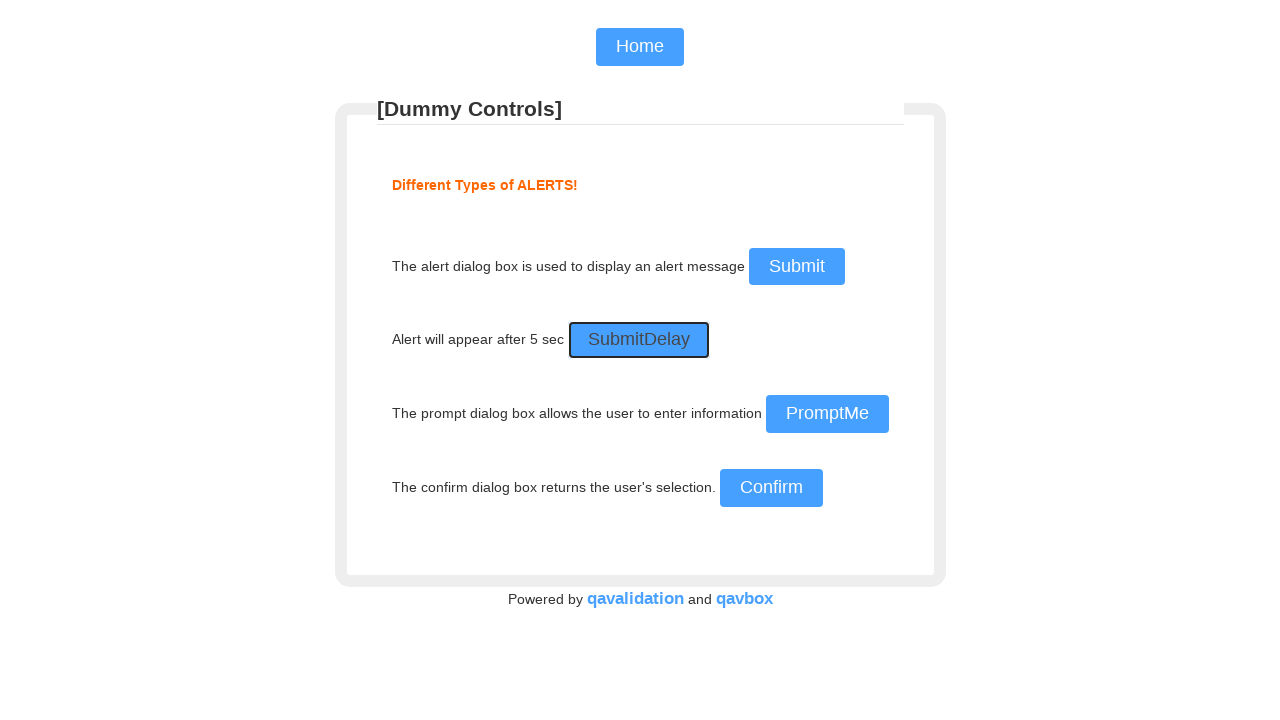

Located alert message element
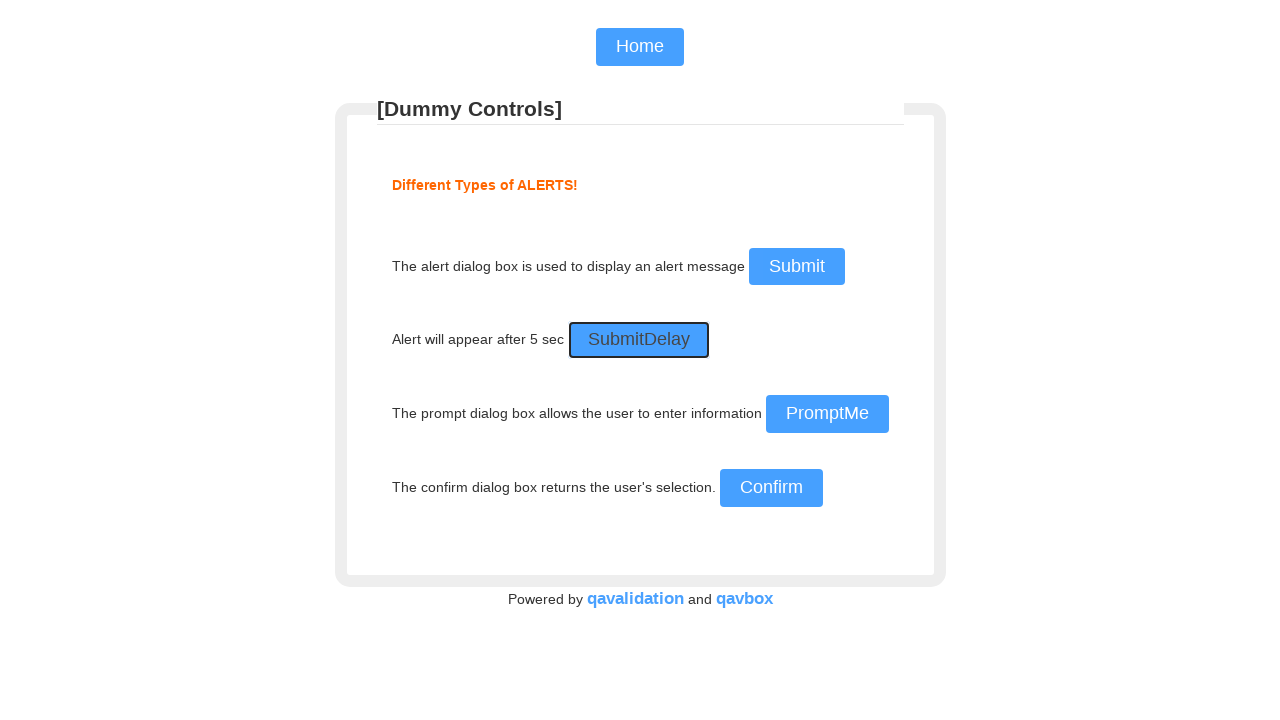

Set up initial dialog handler
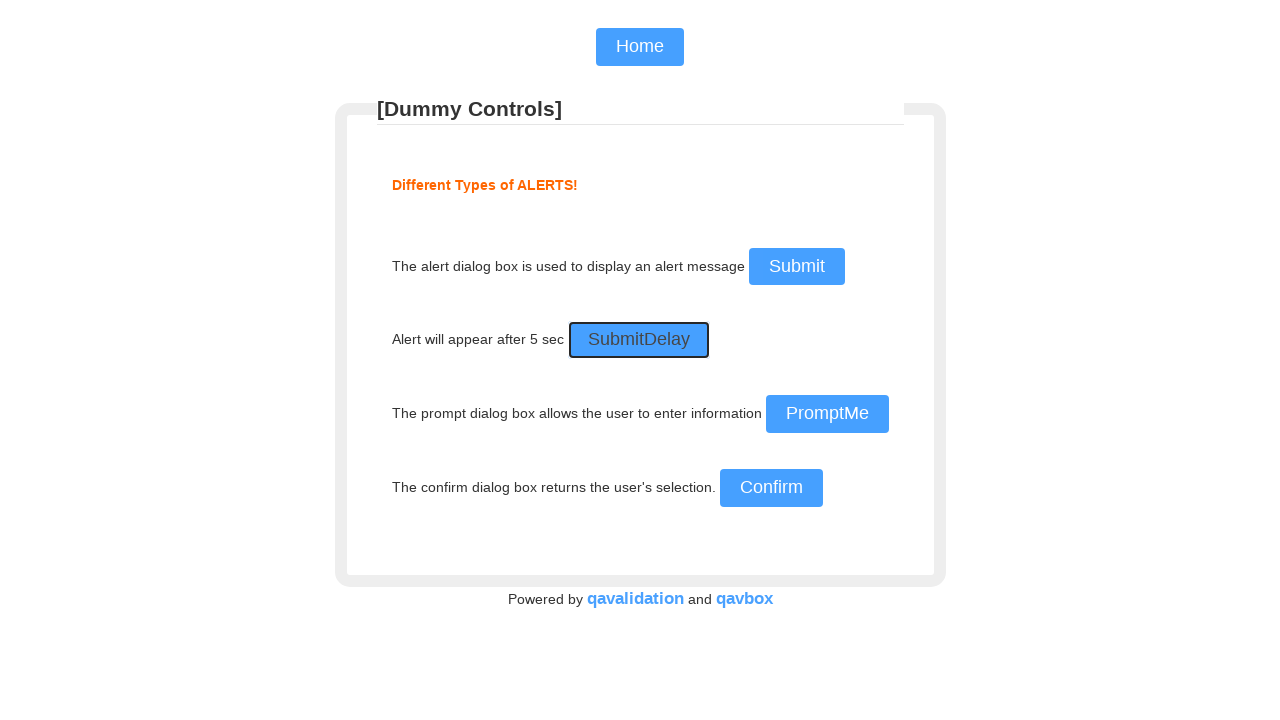

Registered custom dialog handler with assertion
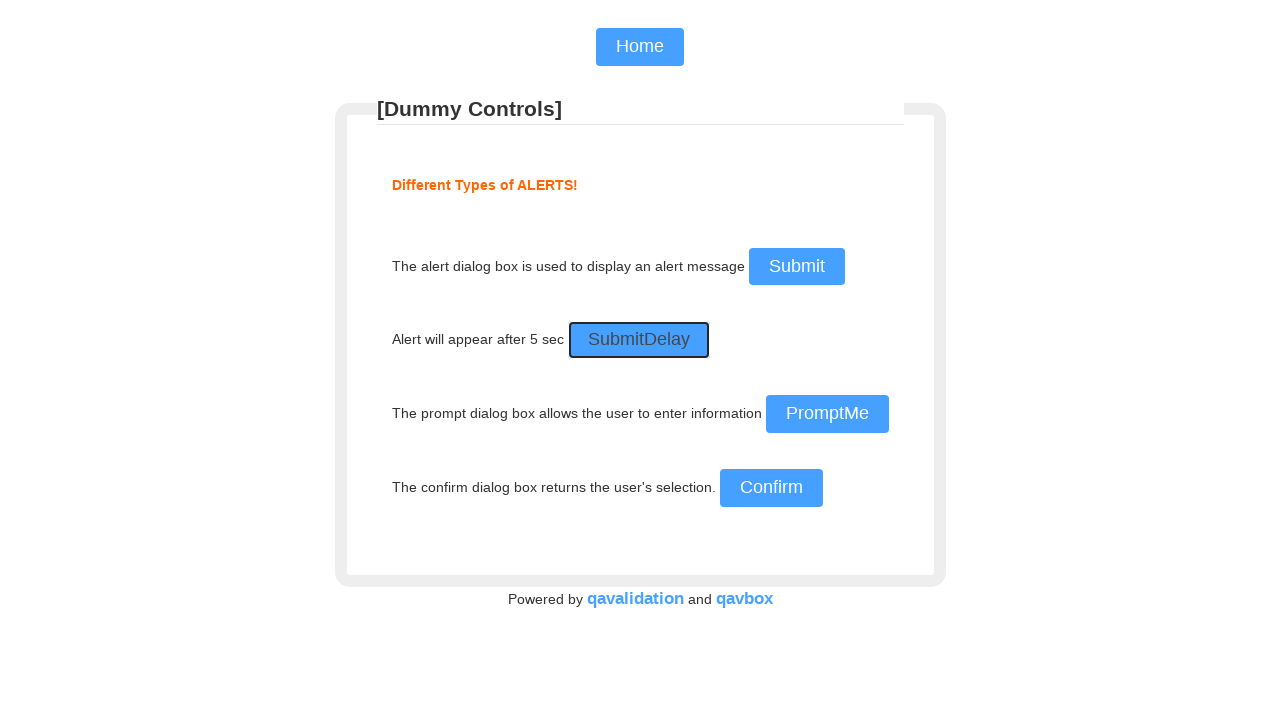

Clicked delay alert button again to trigger dialog at (638, 340) on #delayalert
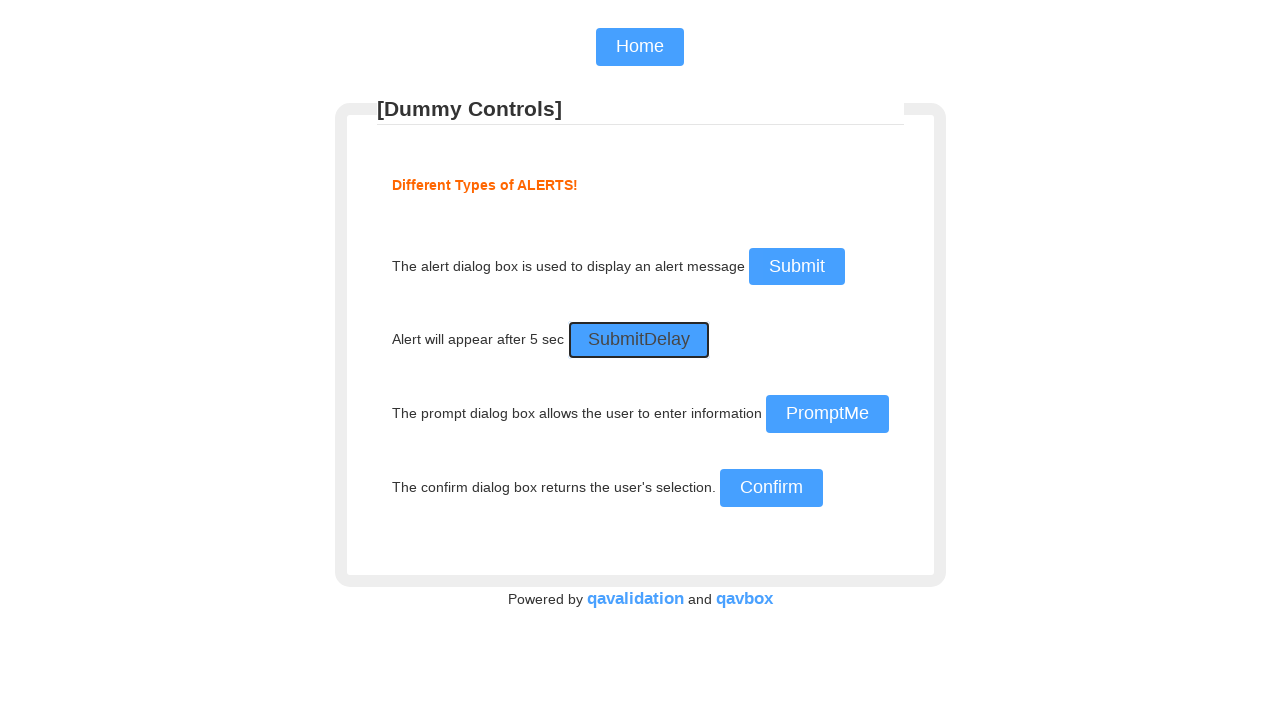

Waited 6 seconds for dialog to be handled
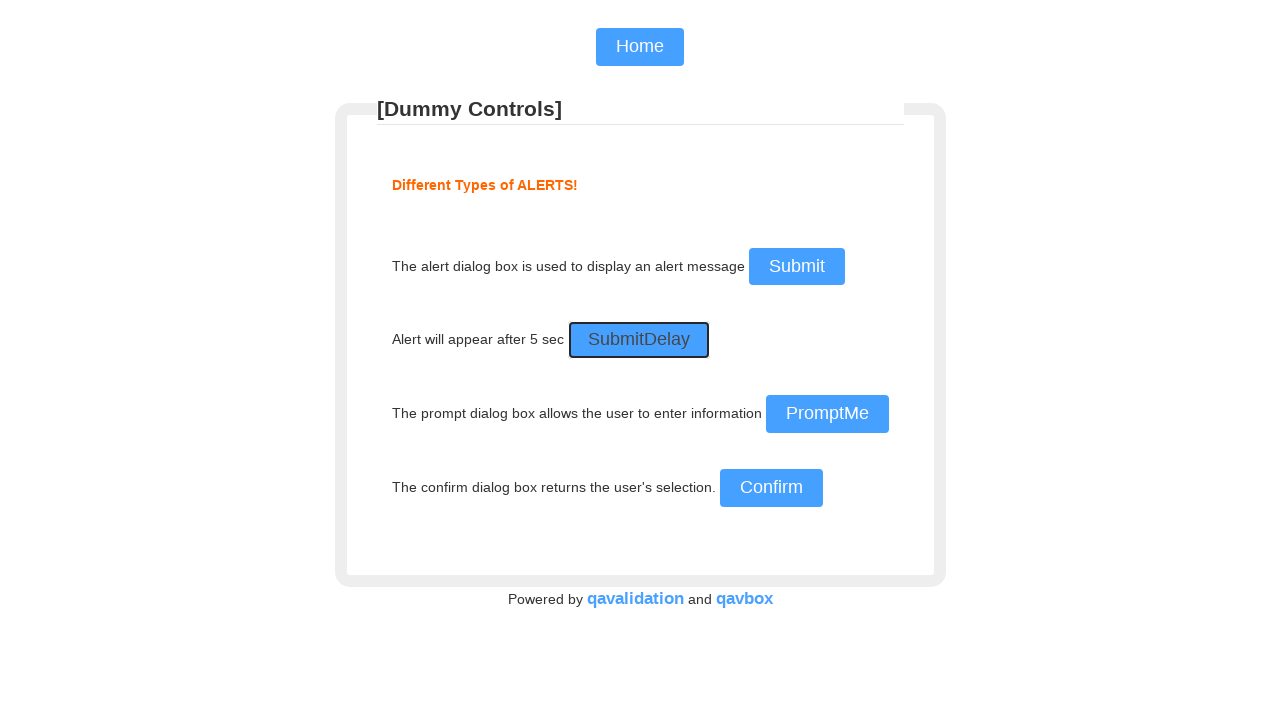

Navigated to delay demo page
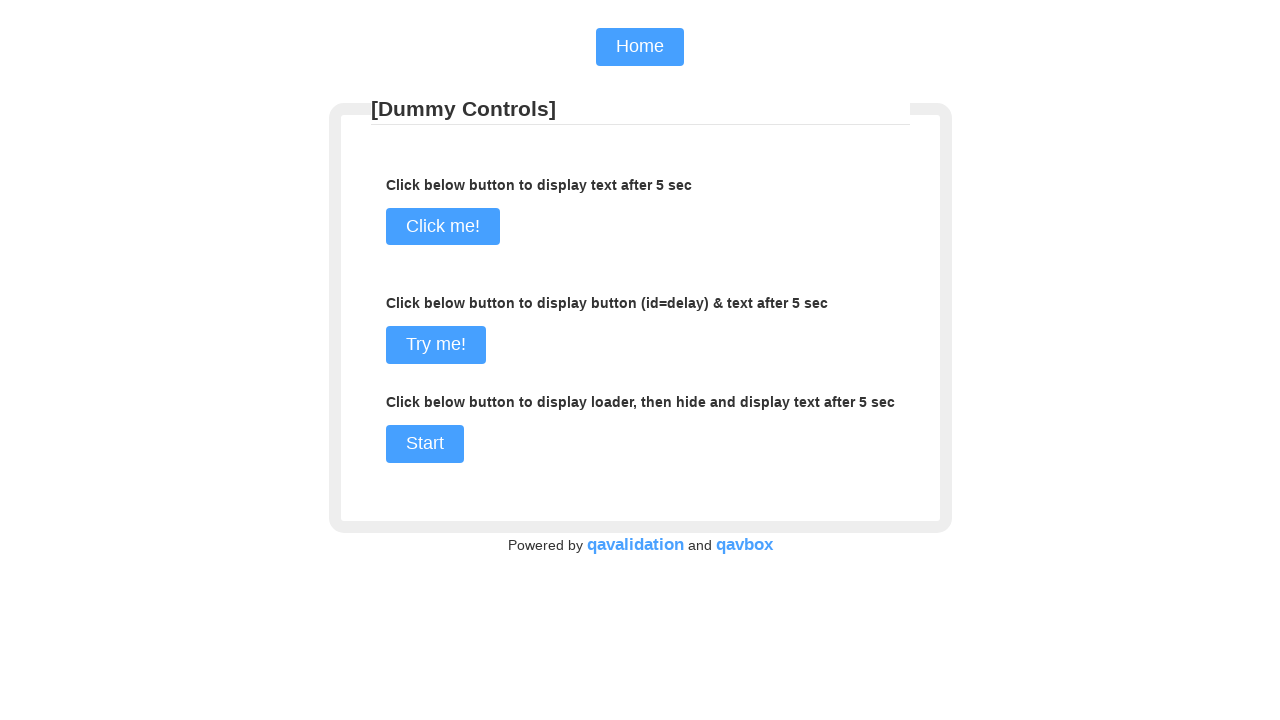

Clicked commit button at (436, 345) on [name='commit1']
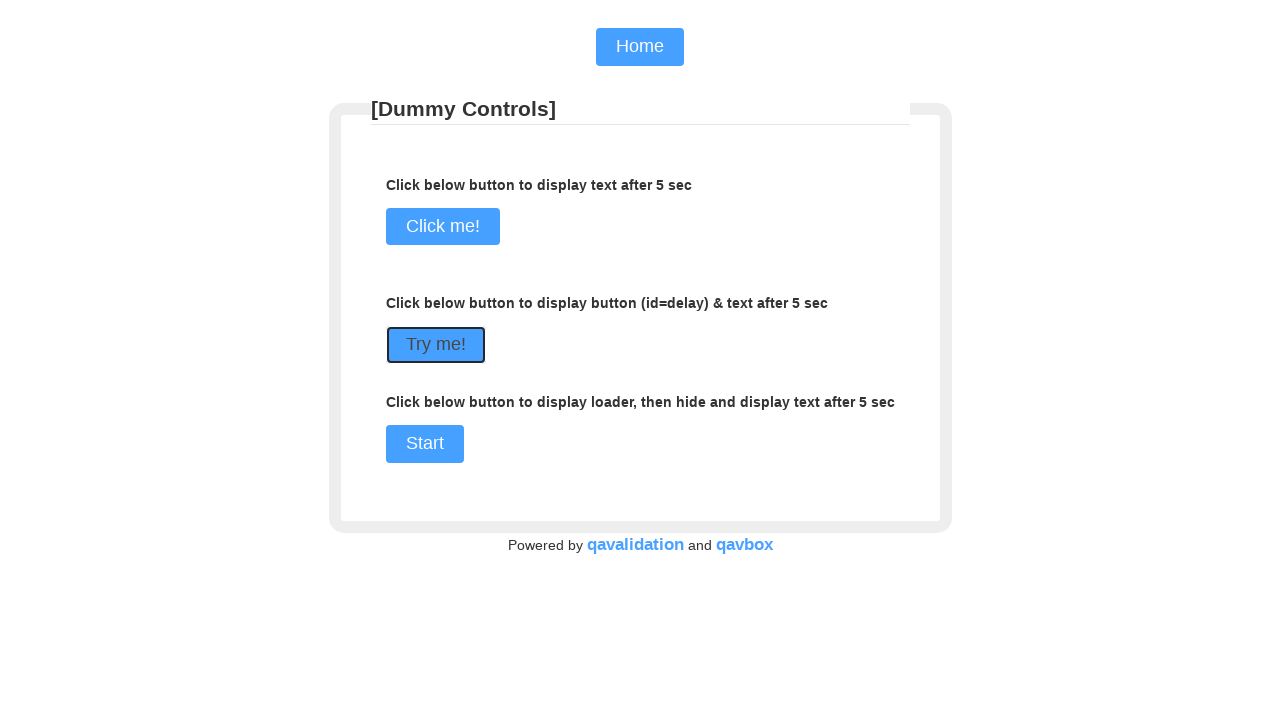

Waited for delayed element with ID 'delay' to appear
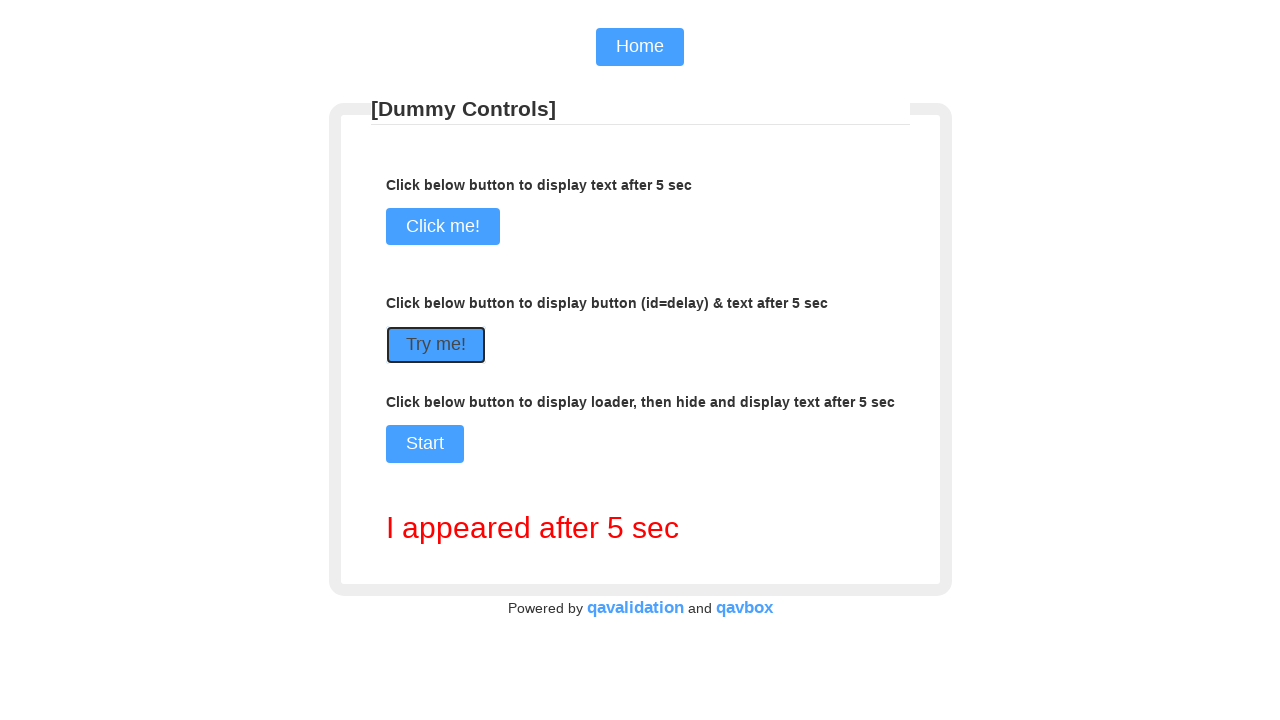

Asserted that delayed element is visible
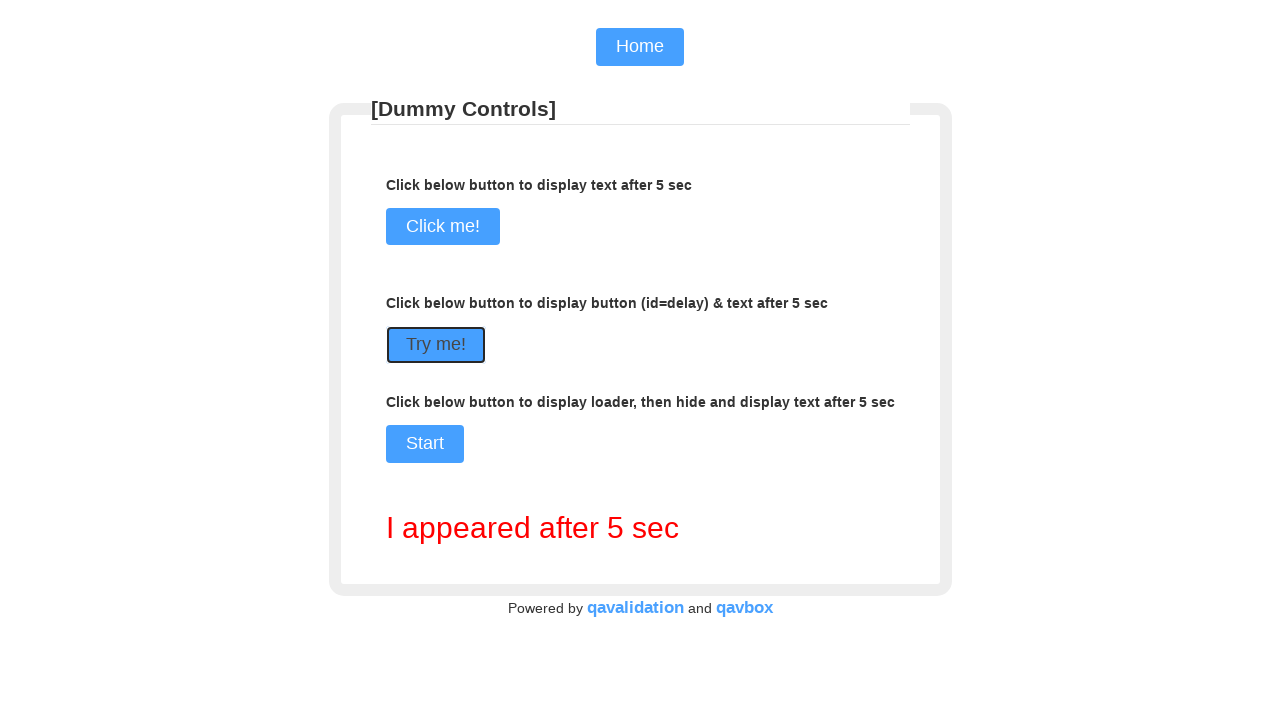

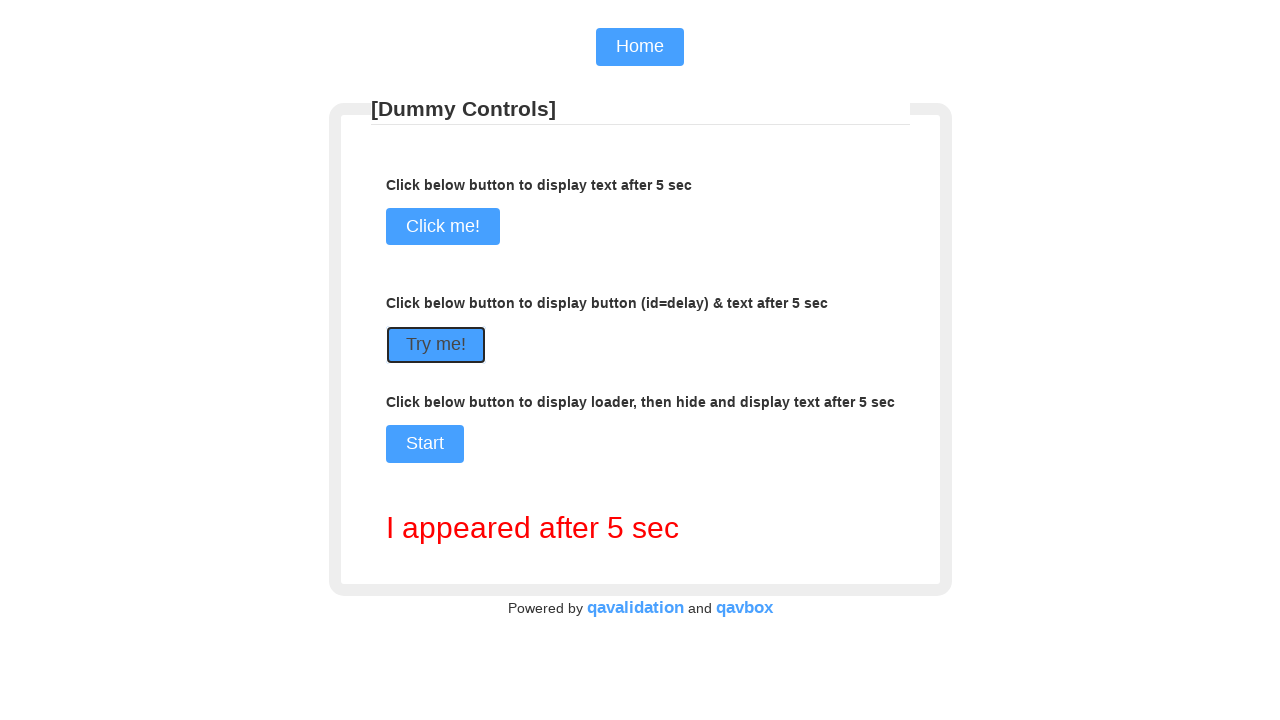